Tests that clicking the Email column header sorts the table data alphabetically in ascending order.

Starting URL: http://the-internet.herokuapp.com/tables

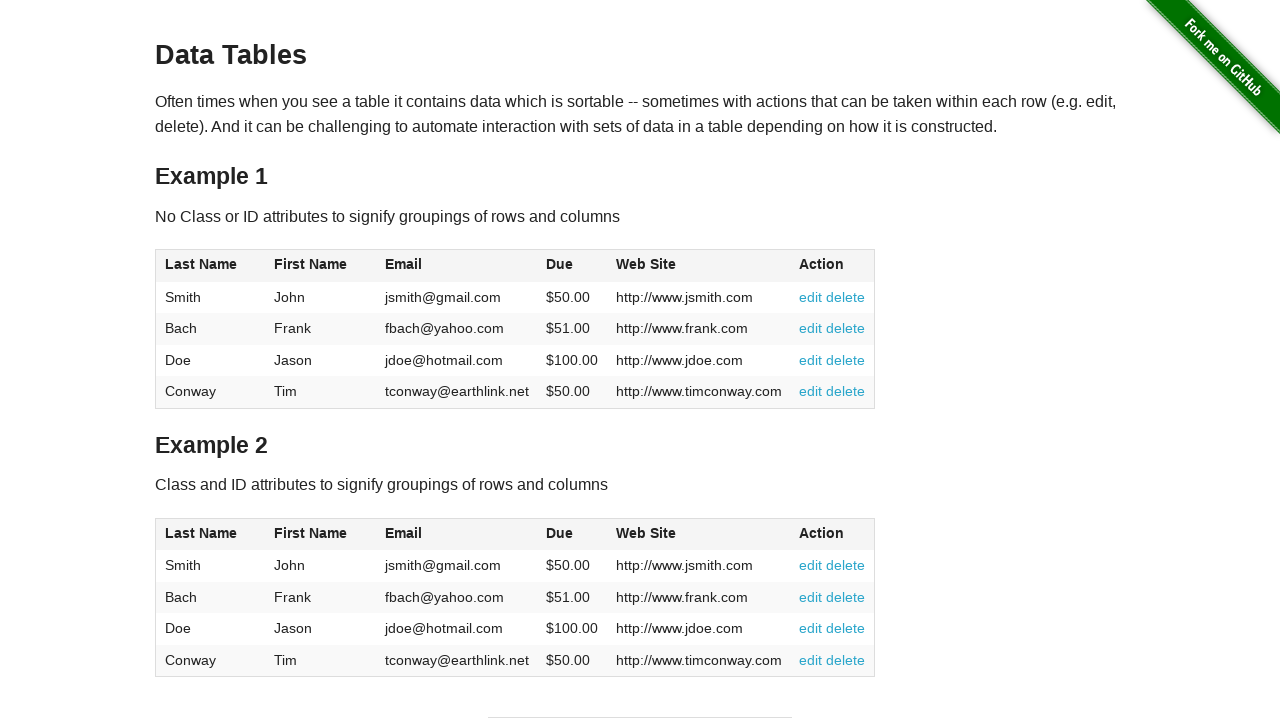

Clicked Email column header to sort in ascending order at (457, 266) on #table1 thead tr th:nth-of-type(3)
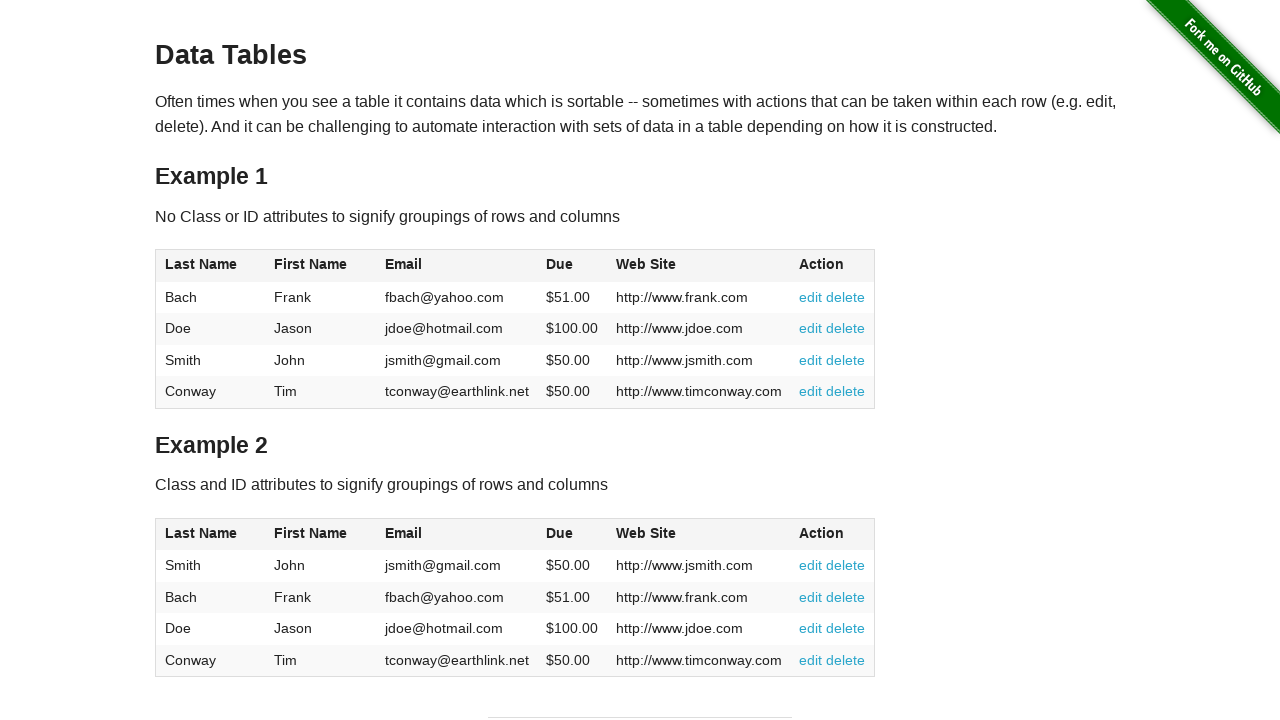

Email column data loaded after sorting
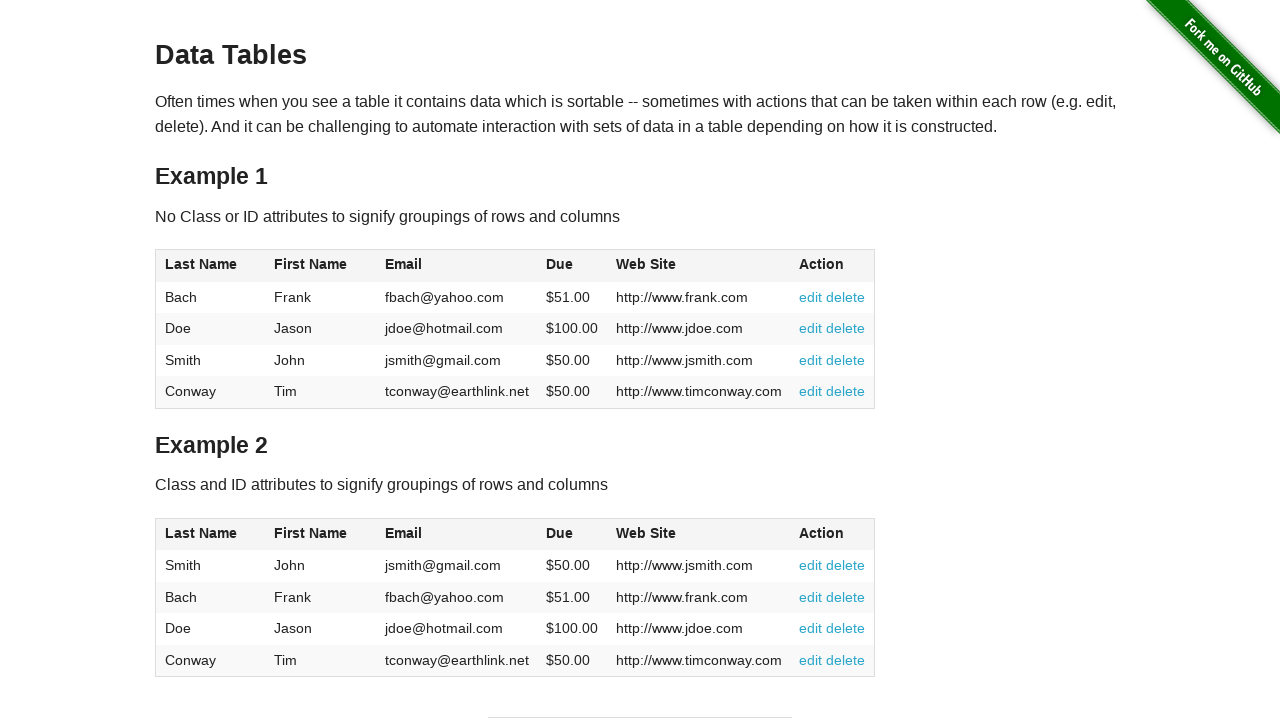

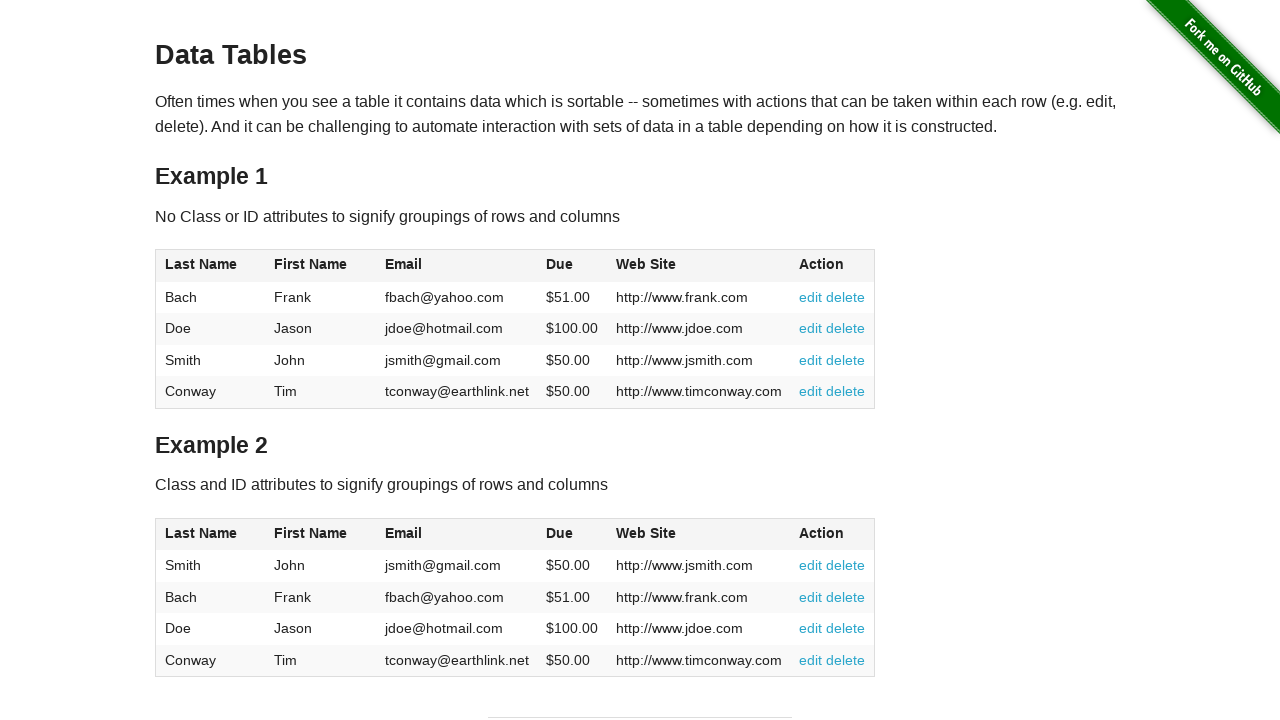